Tests text input functionality by entering text into an input field and clicking a button that updates its text to match the input value

Starting URL: http://uitestingplayground.com/textinput

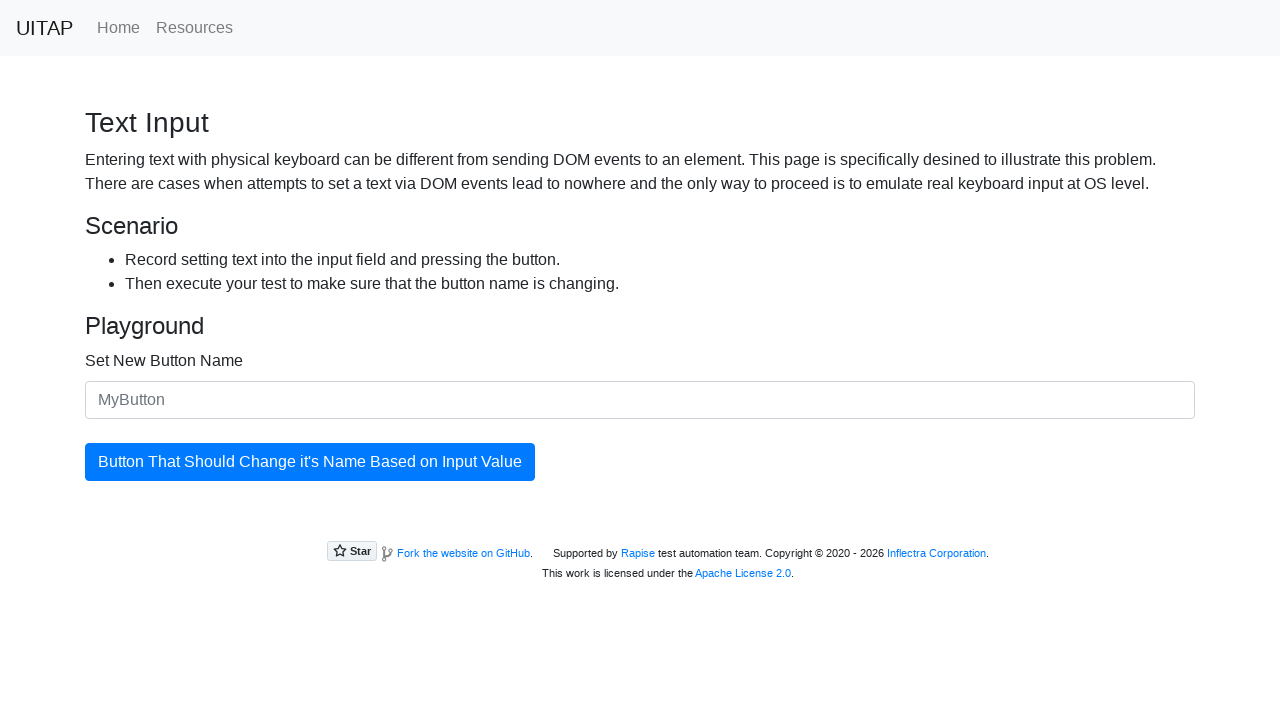

Filled text input field with 'SkyPro' on #newButtonName
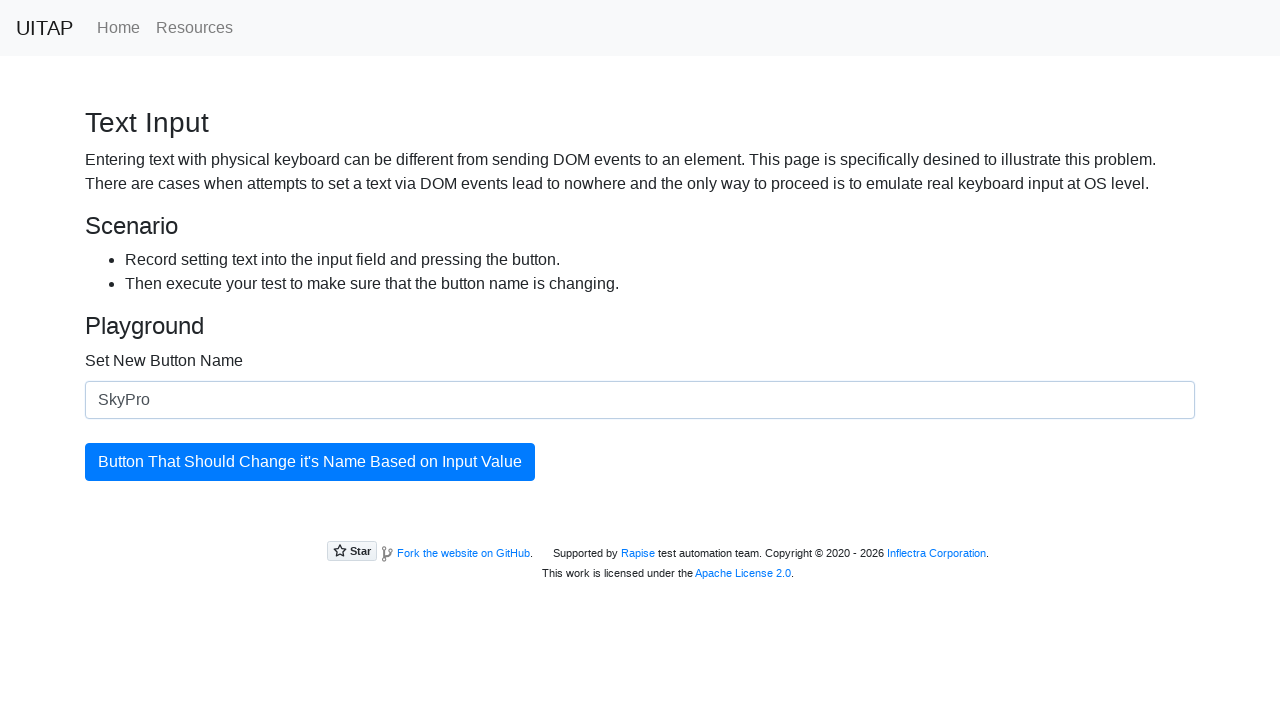

Clicked the button to update its text at (310, 462) on #updatingButton
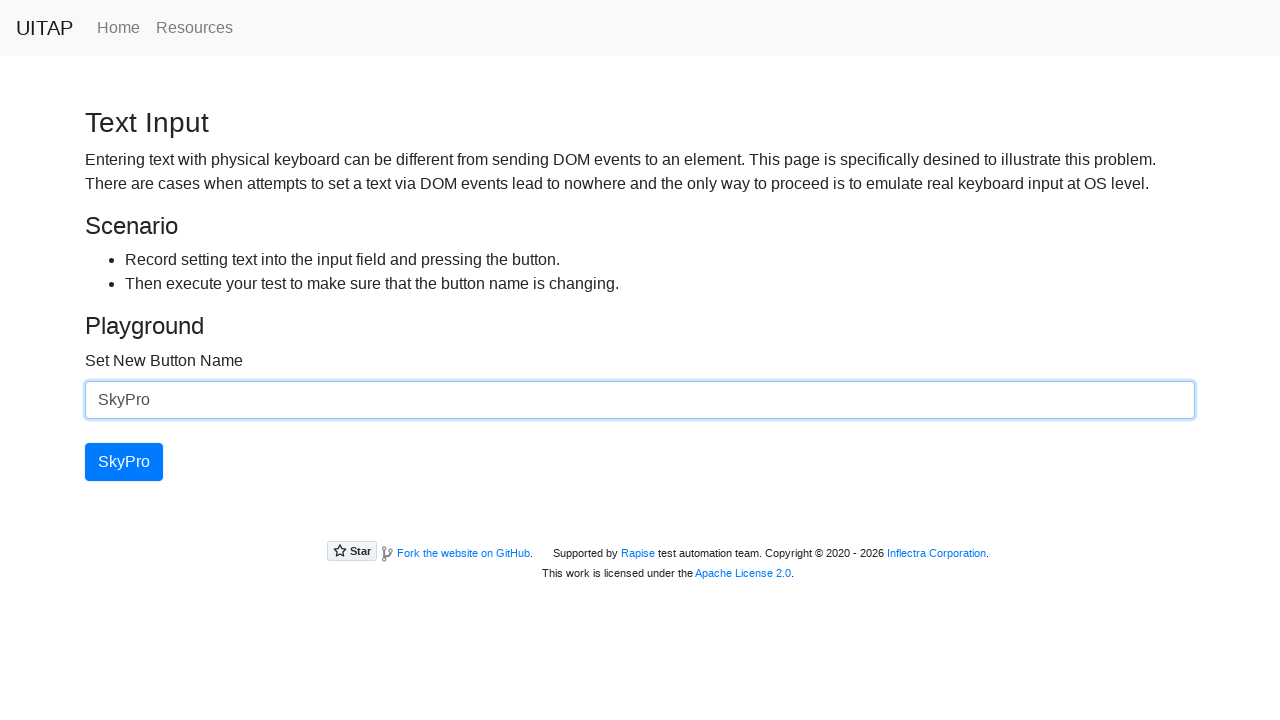

Button text updated to 'SkyPro'
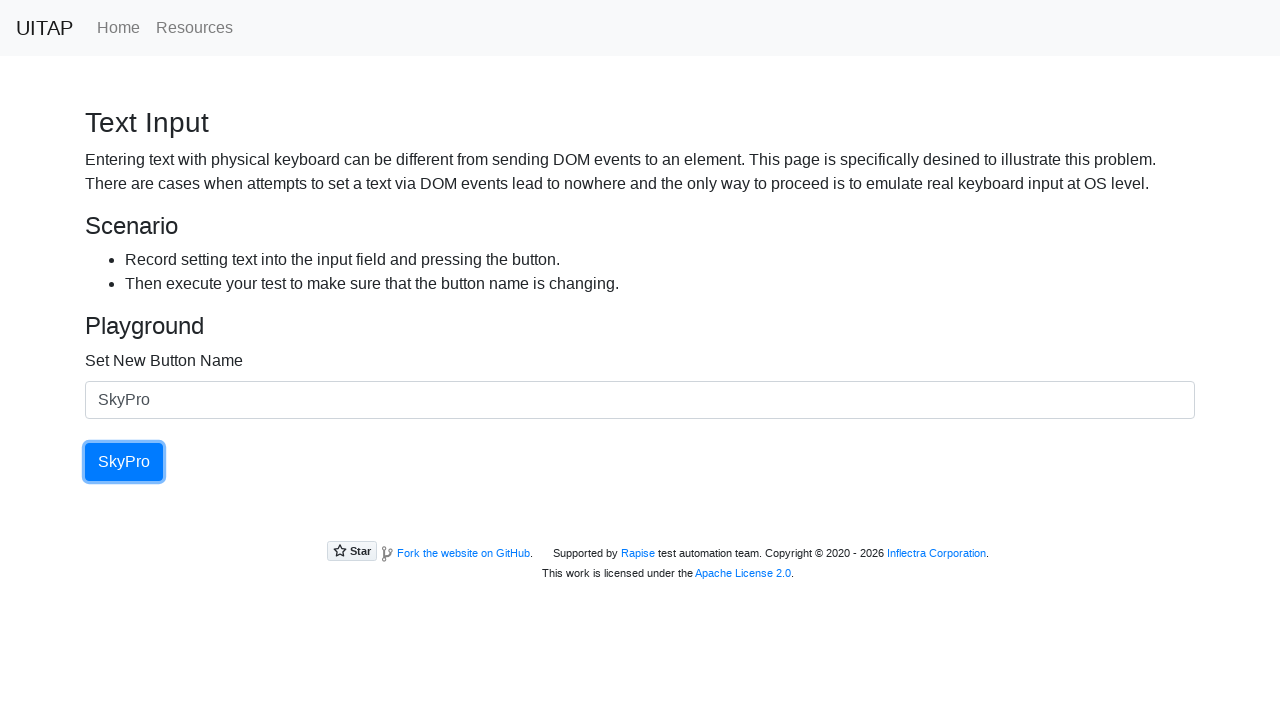

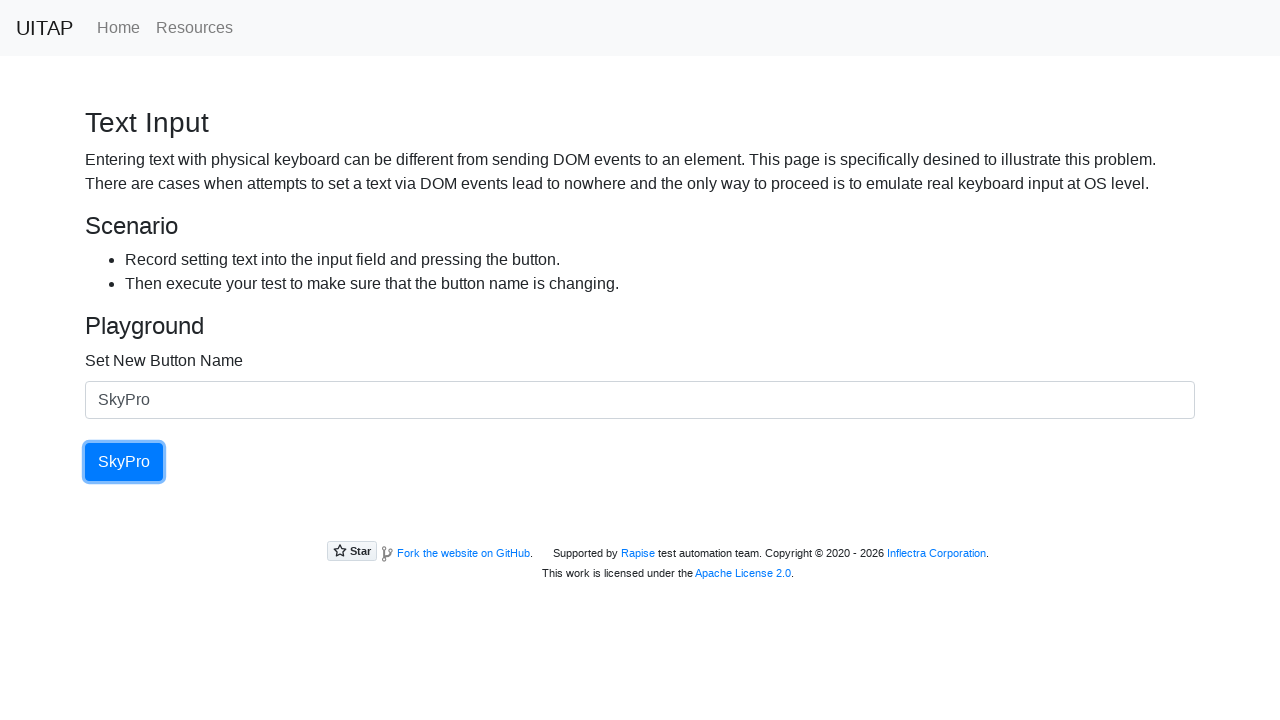